Tests JavaScript alert and timed alert handling by clicking buttons that trigger alerts, reading alert text, and accepting them

Starting URL: https://demoqa.com/alerts

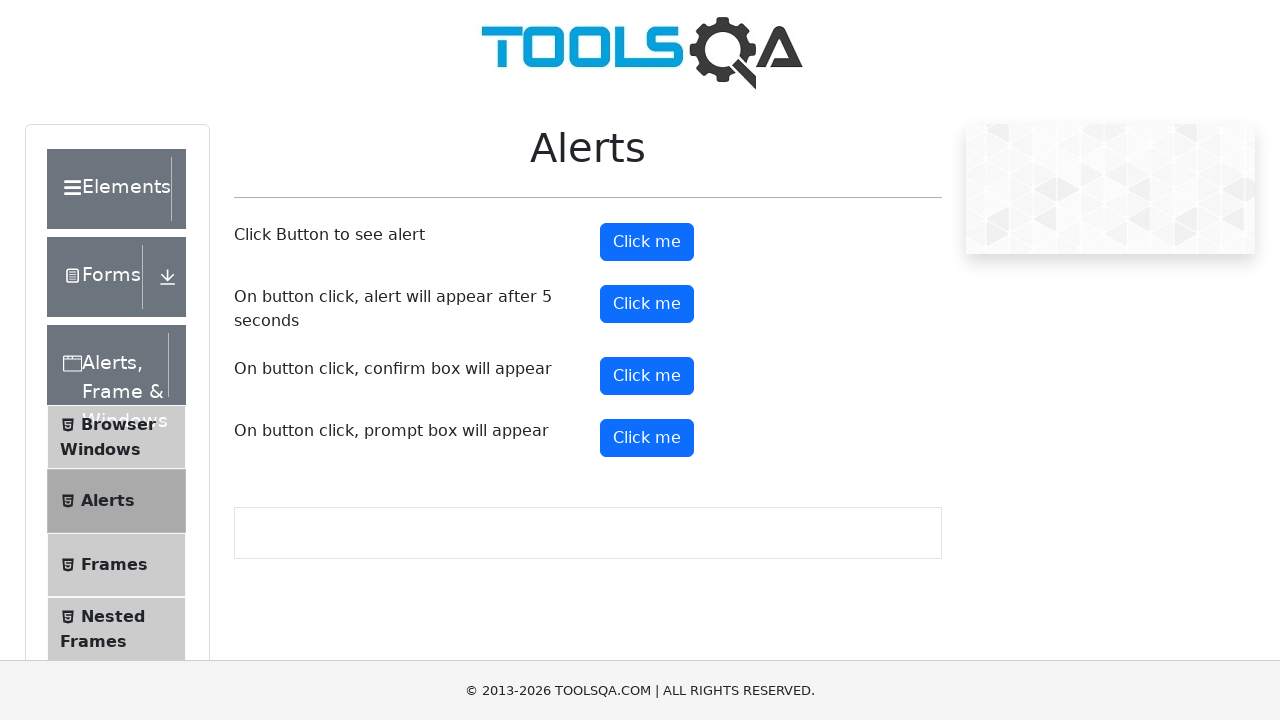

Clicked the alert button to trigger JavaScript alert at (647, 242) on #alertButton
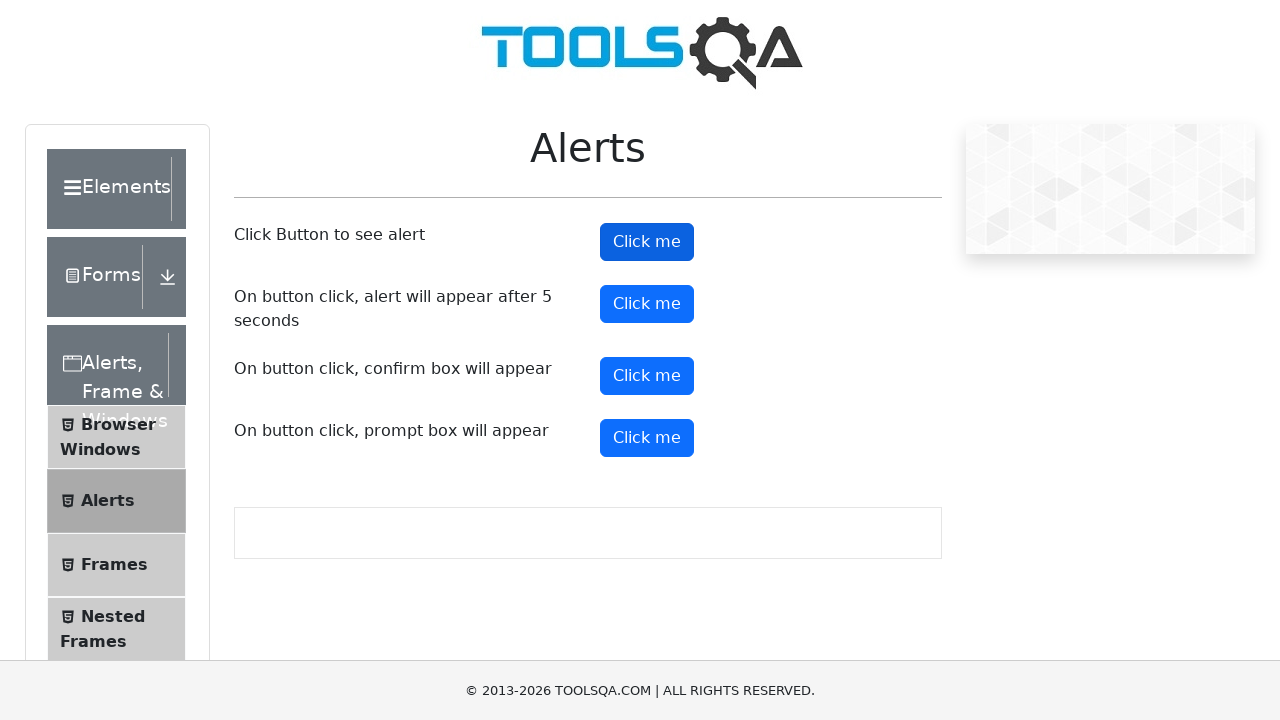

Set up dialog handler to accept alerts
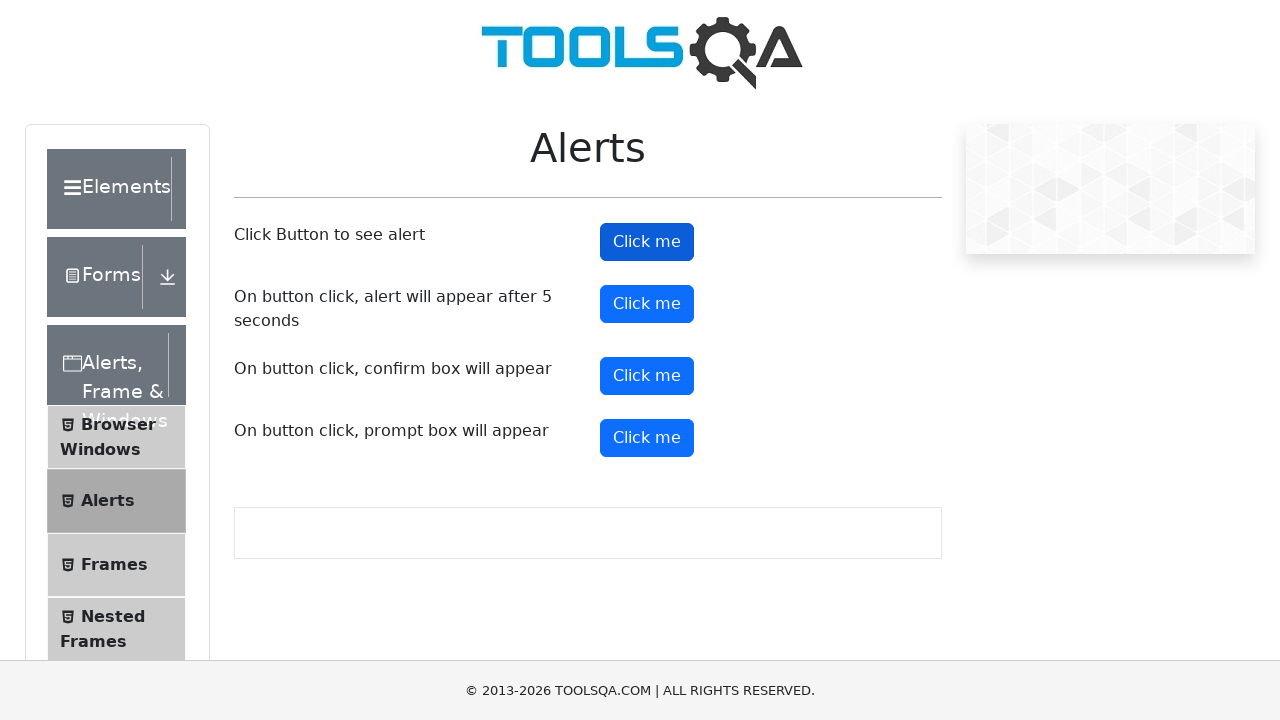

Clicked the timer alert button at (647, 304) on #timerAlertButton
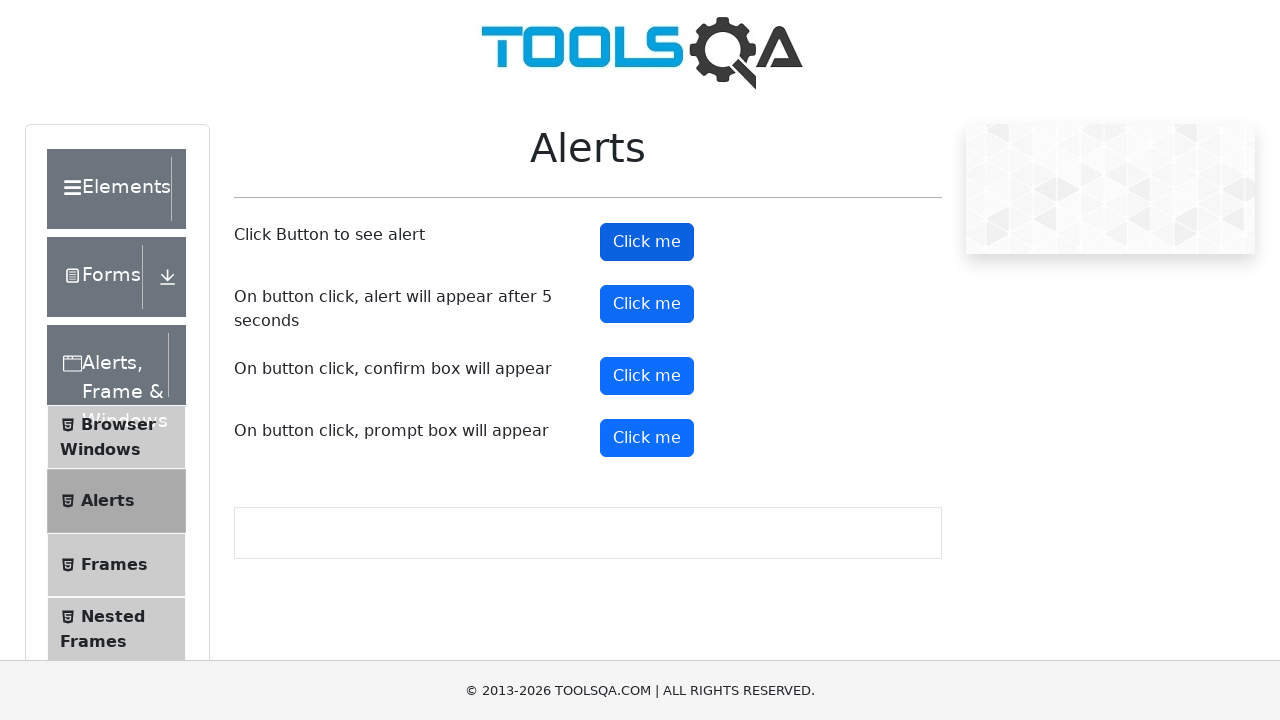

Waited 6 seconds for timed alert to appear and be handled
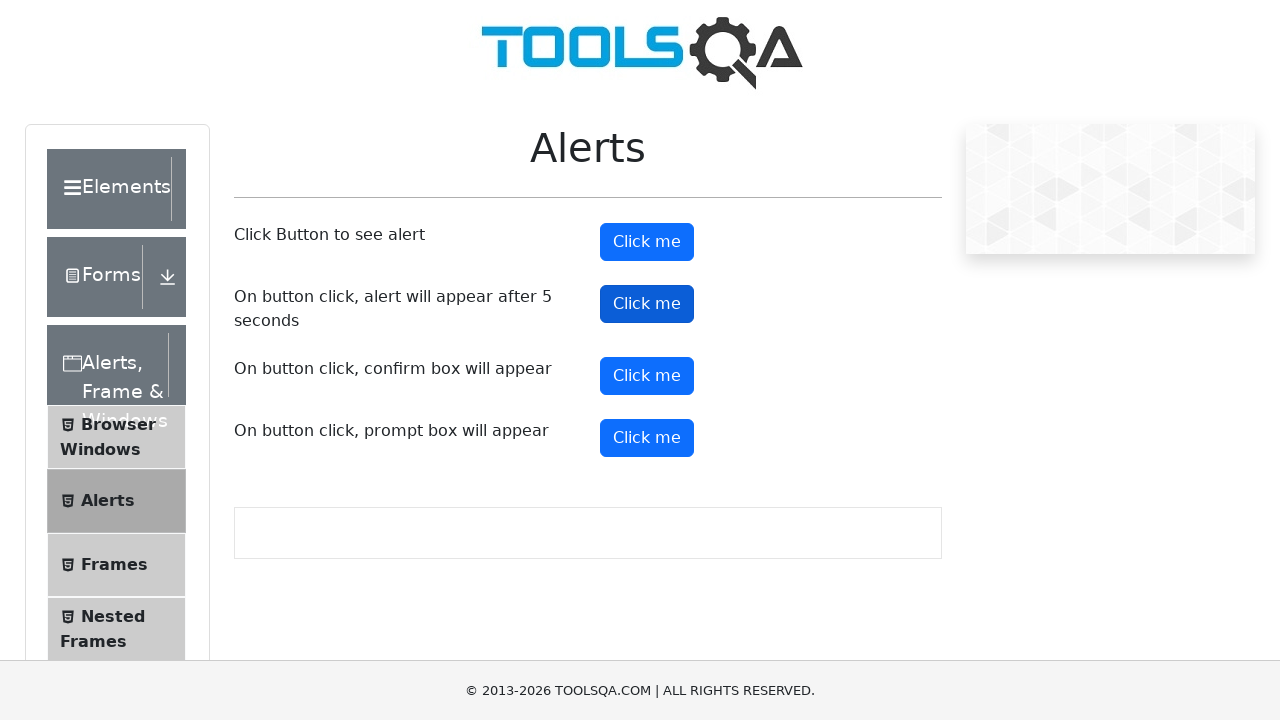

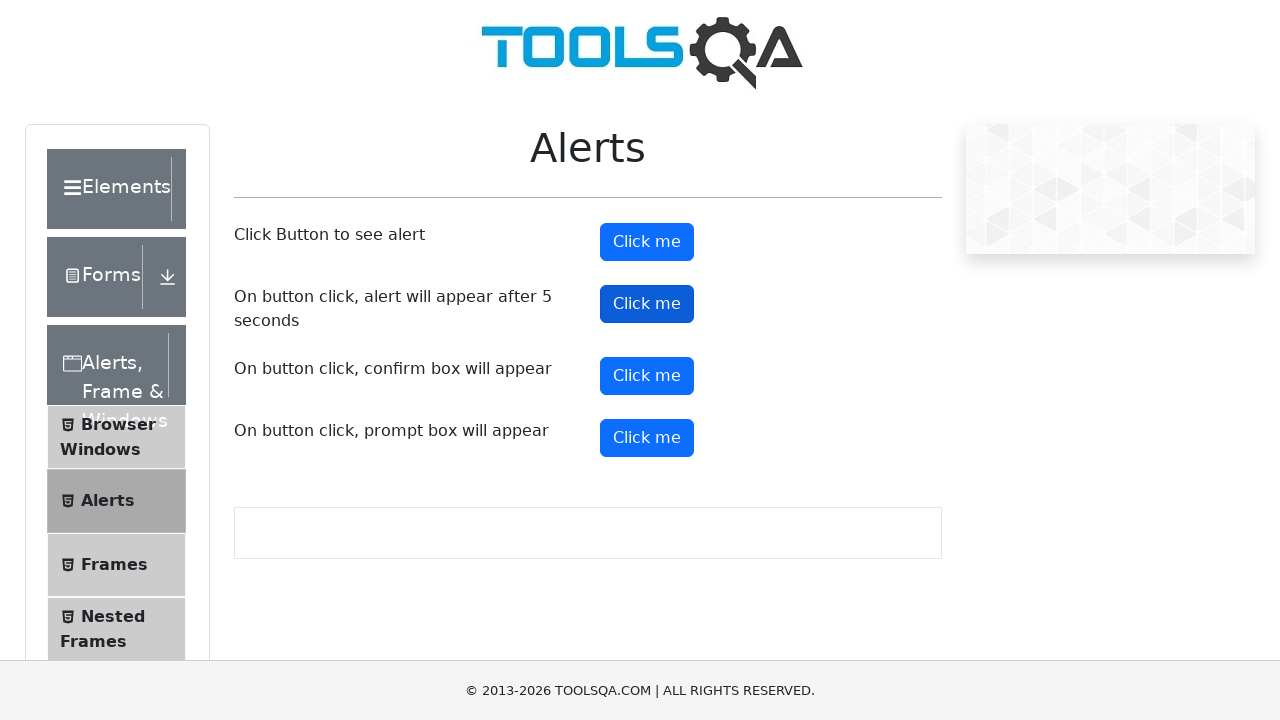